Tests that the Playwright homepage has "Playwright" in the title, verifies the "Get Started" link has the correct href attribute, clicks it, and confirms navigation to the intro page.

Starting URL: https://playwright.dev

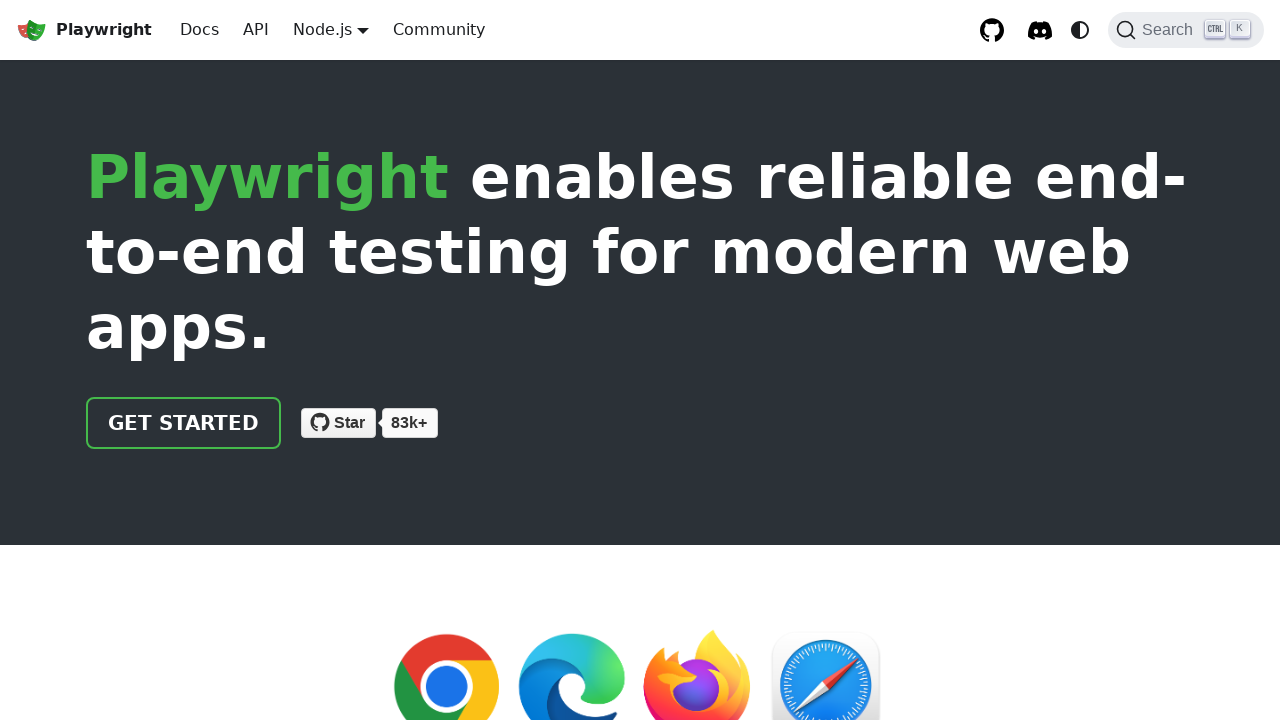

Verified page title contains 'Playwright'
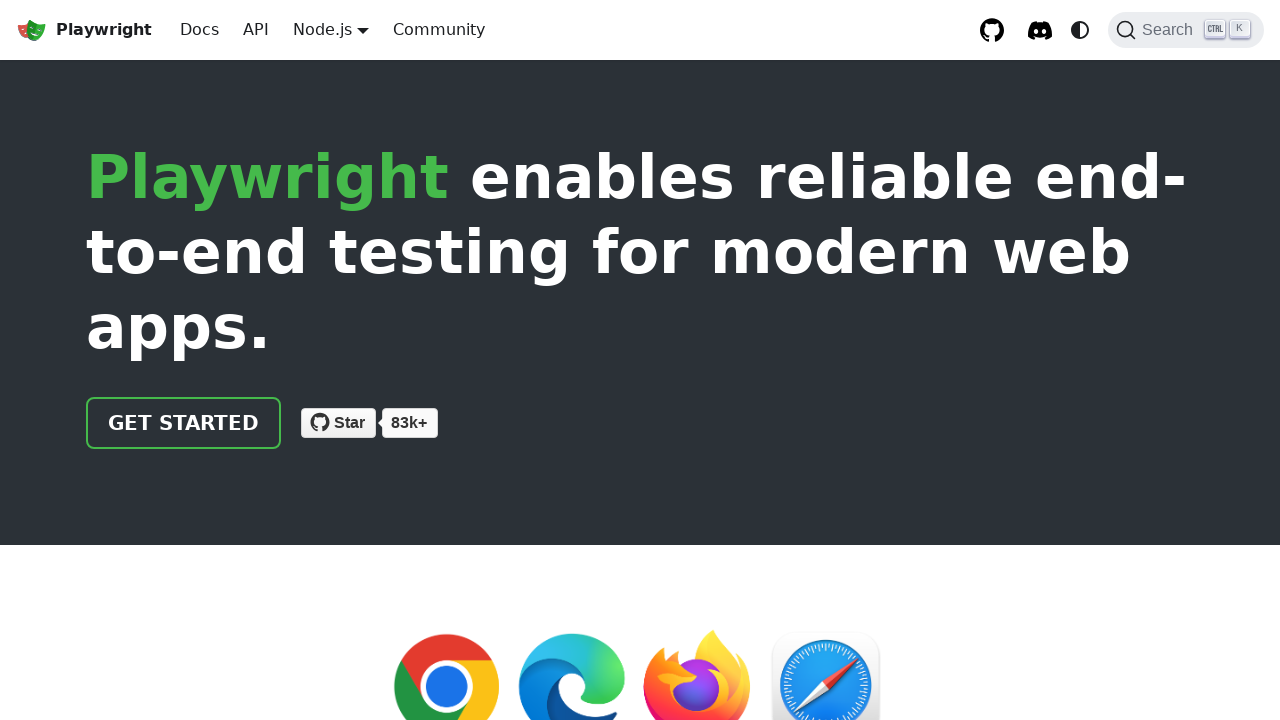

Located the 'Get Started' link
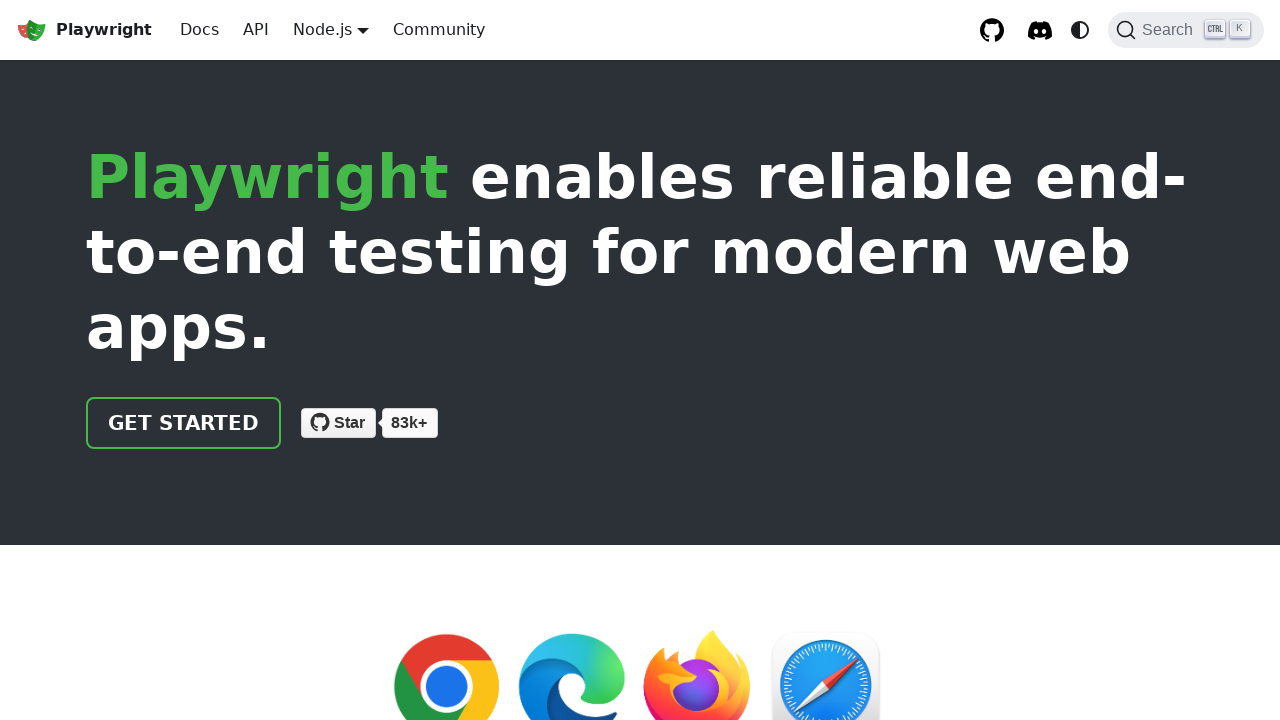

Verified 'Get Started' link has href attribute '/docs/intro'
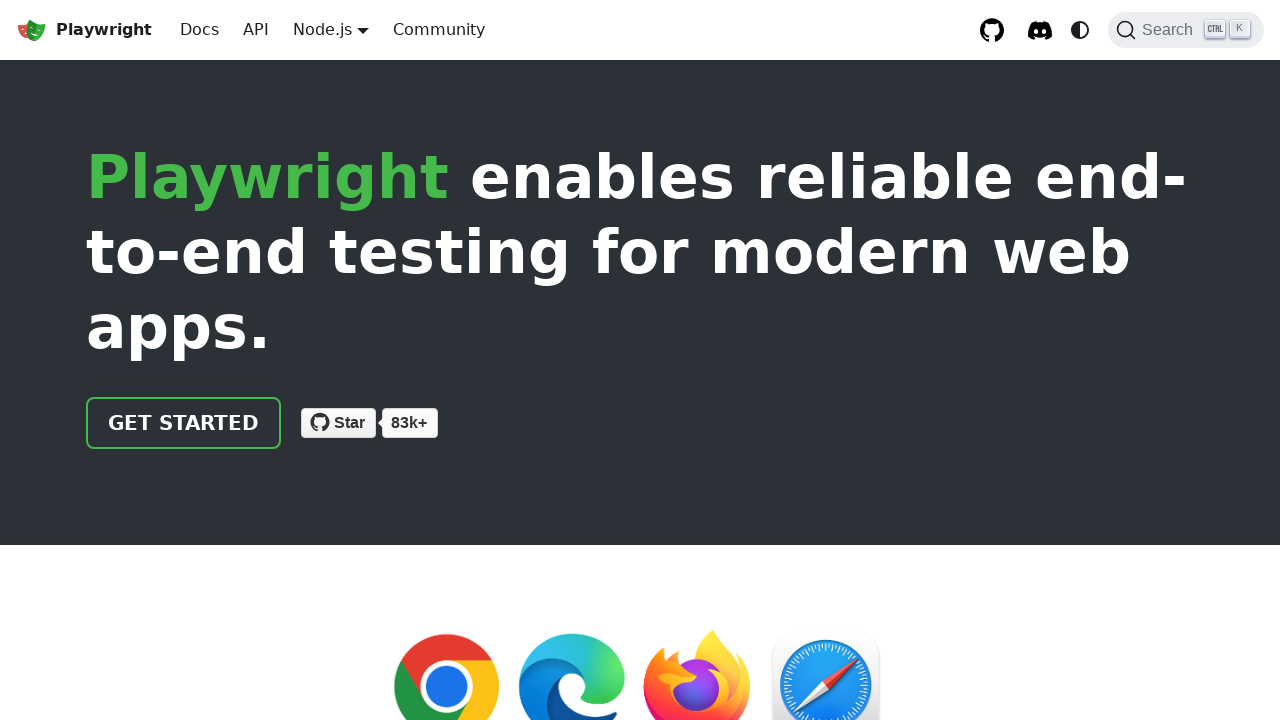

Clicked the 'Get Started' link at (184, 423) on text=Get Started
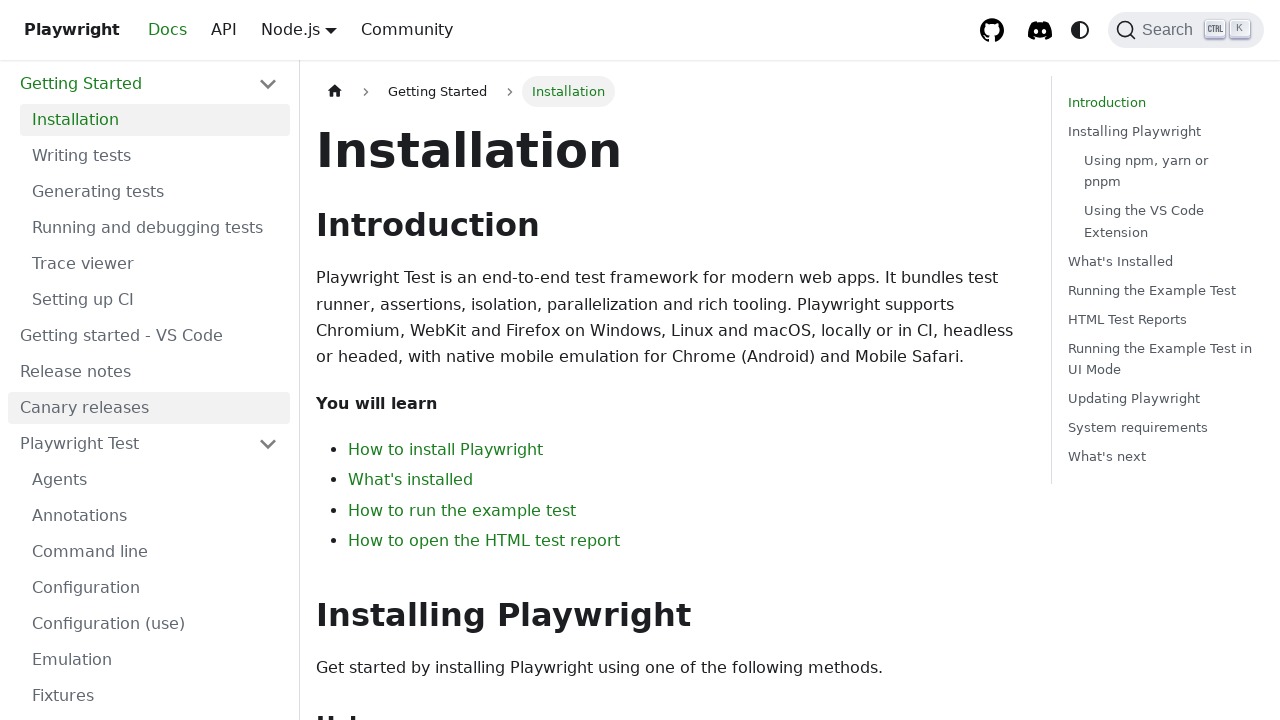

Navigated to intro page and URL contains 'intro'
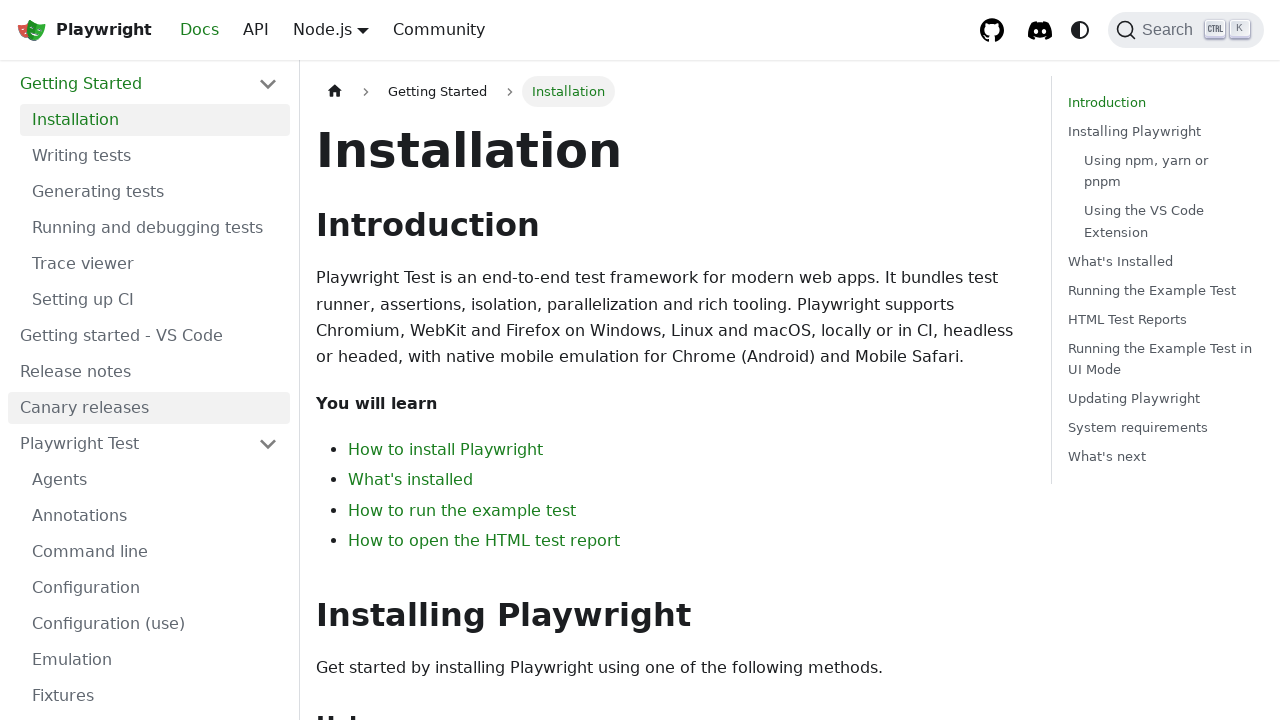

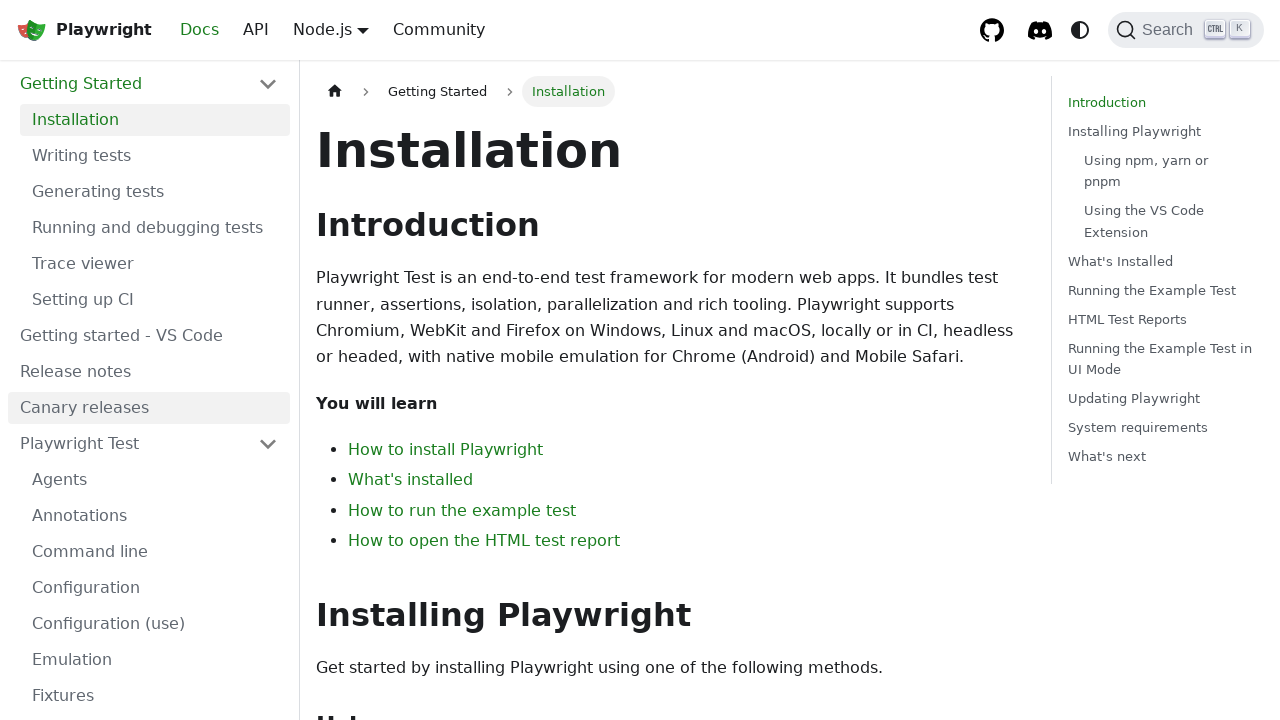